Tests waiting for dynamic content to load by waiting for a "Done!" message to appear on a page with loading images

Starting URL: https://bonigarcia.dev/selenium-webdriver-java/loading-images.html

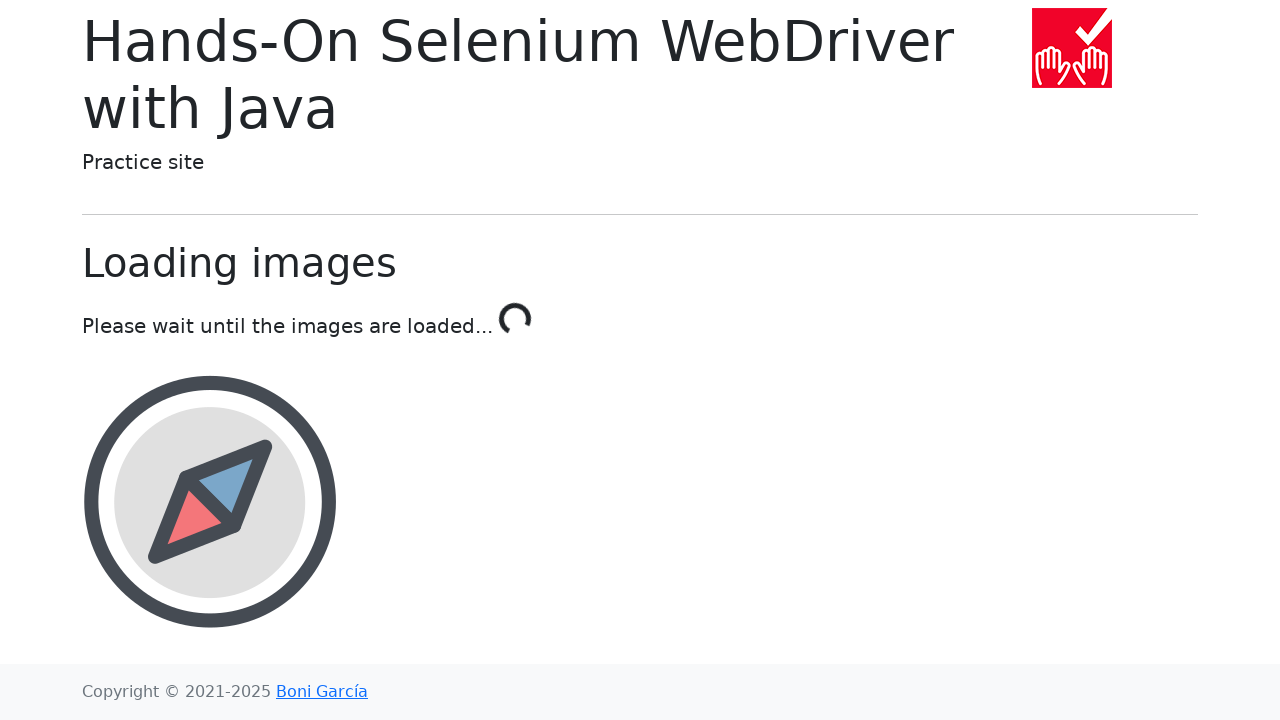

Navigated to loading images test page
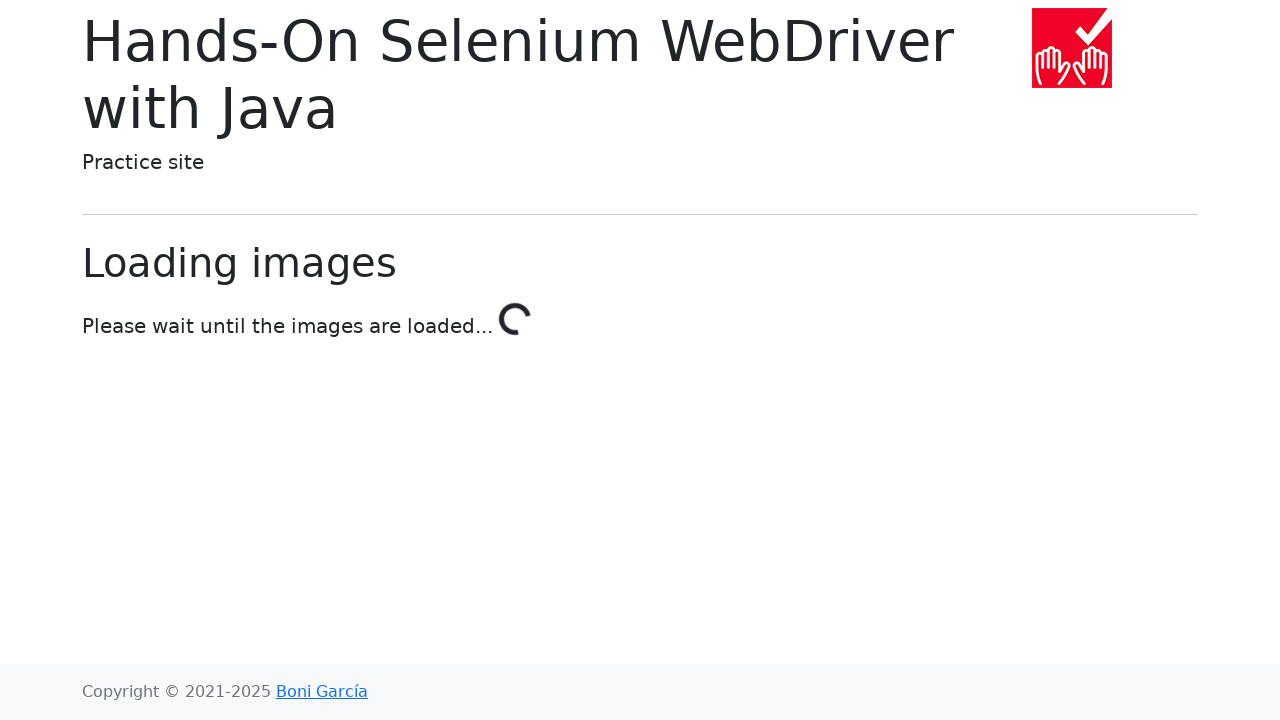

Waited for 'Done!' message to appear as dynamic content loaded
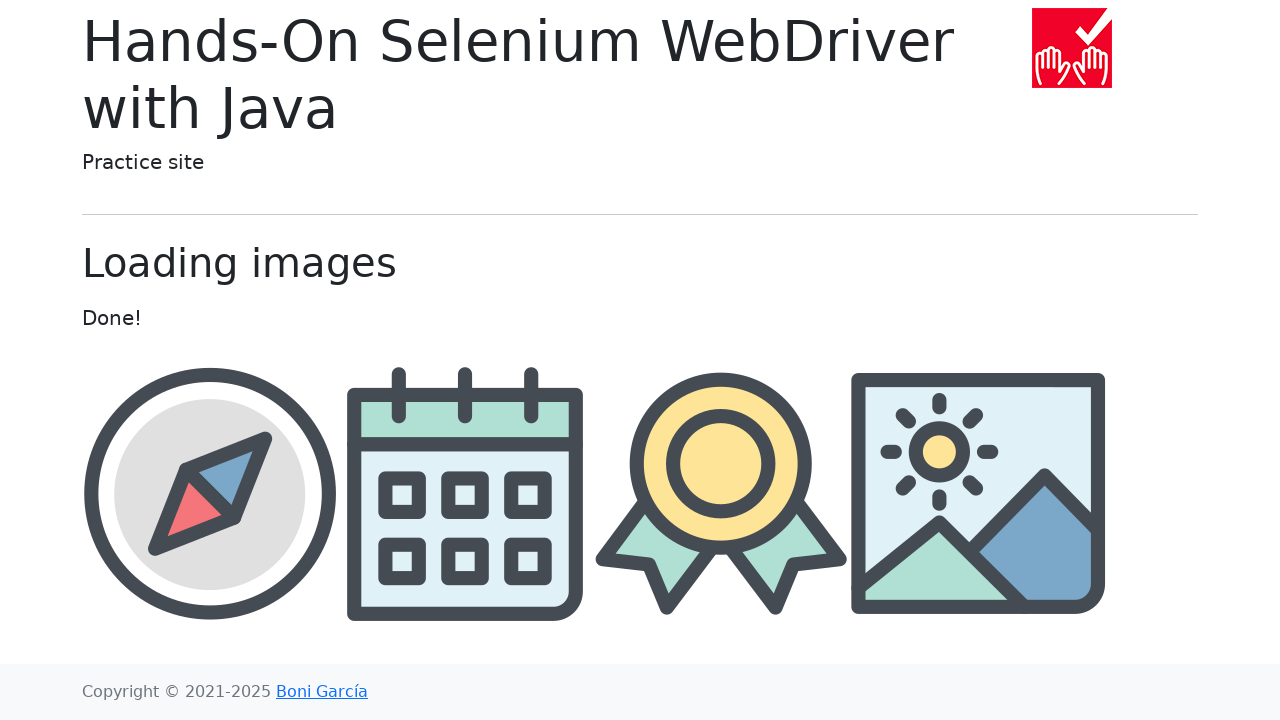

Verified 'Done!' element is visible on the page
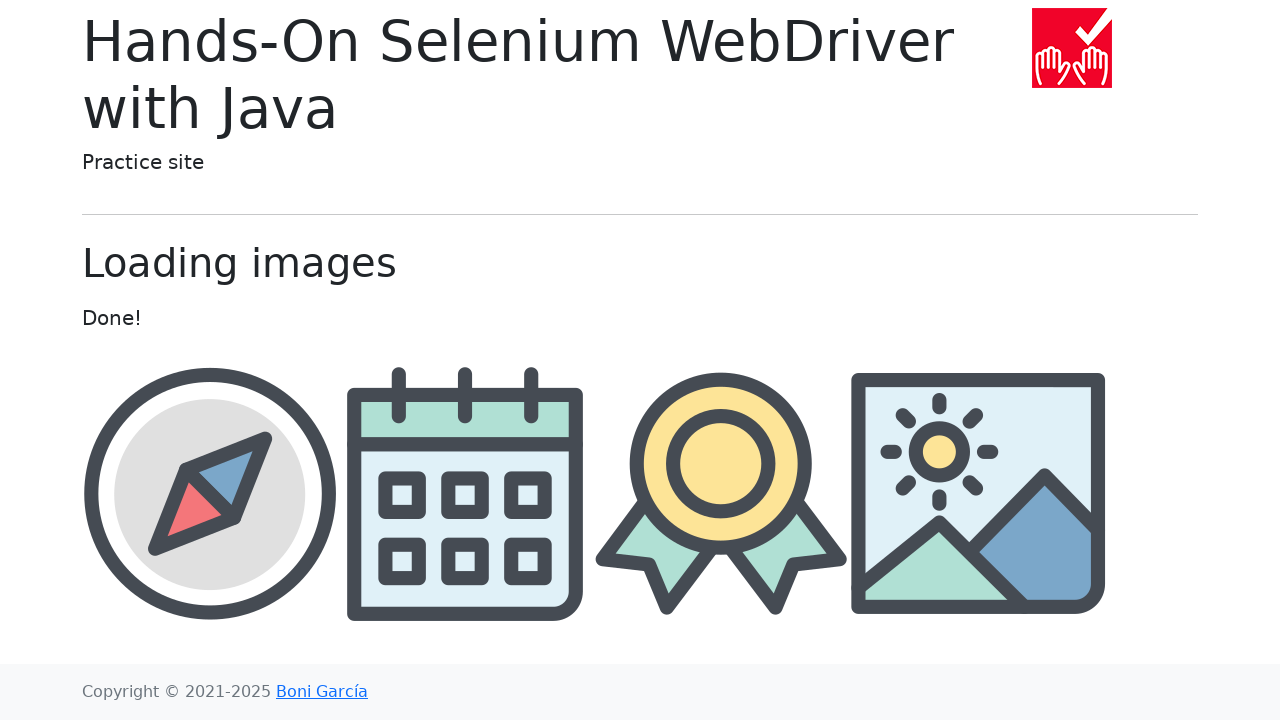

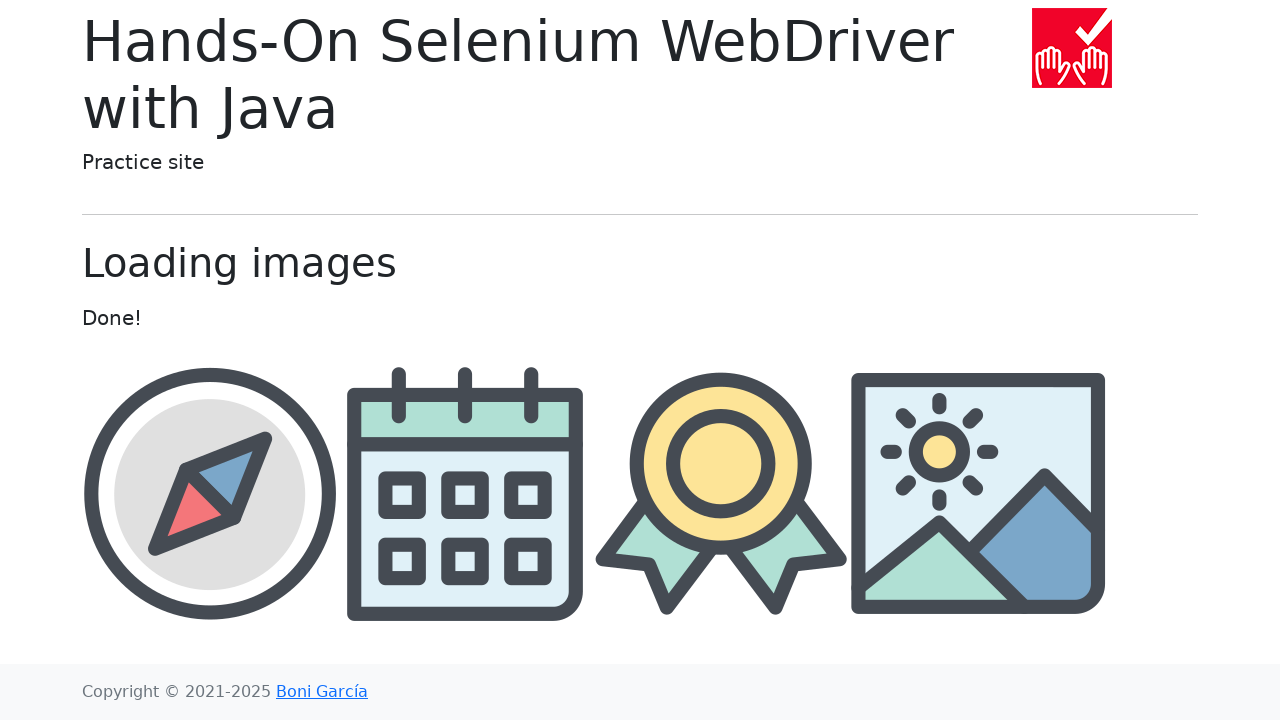